Tests date picker functionality by clicking on the date field and entering a date value

Starting URL: https://formy-project.herokuapp.com/datepicker

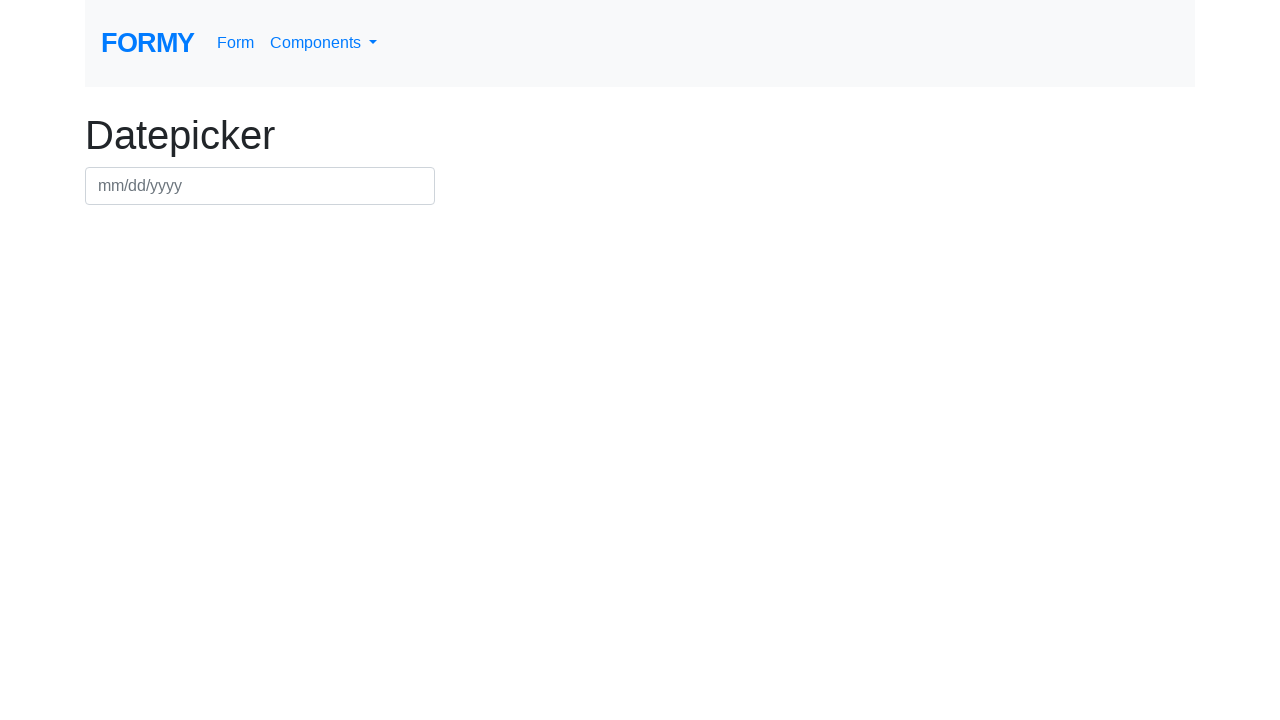

Clicked on the date picker field to activate it at (260, 186) on #datepicker
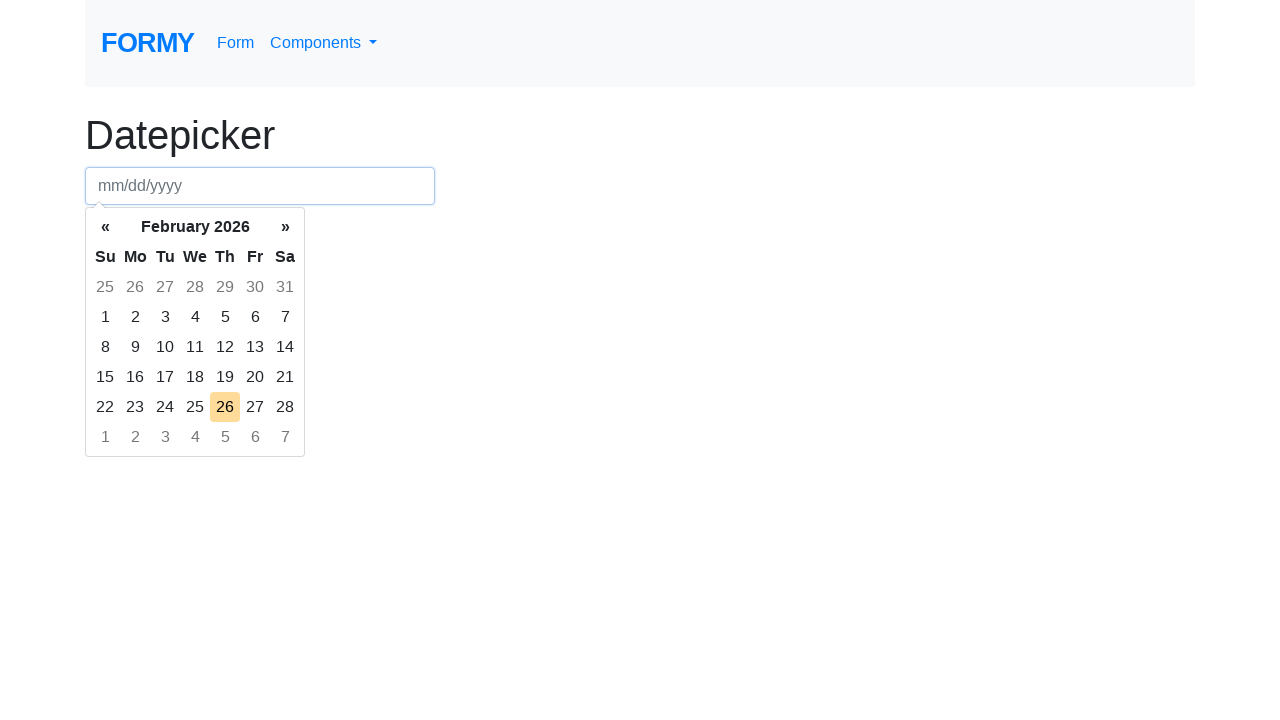

Entered date value '03/03/2020' into the date picker field on #datepicker
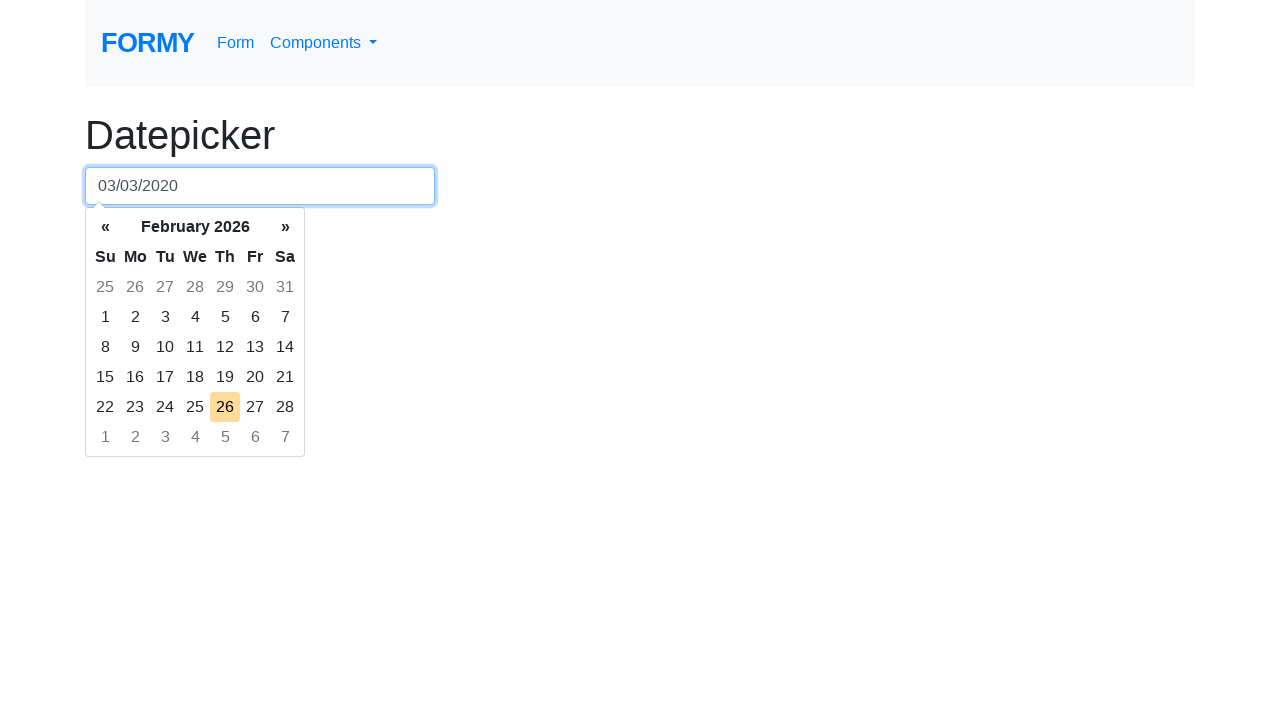

Pressed Enter to confirm the date selection on #datepicker
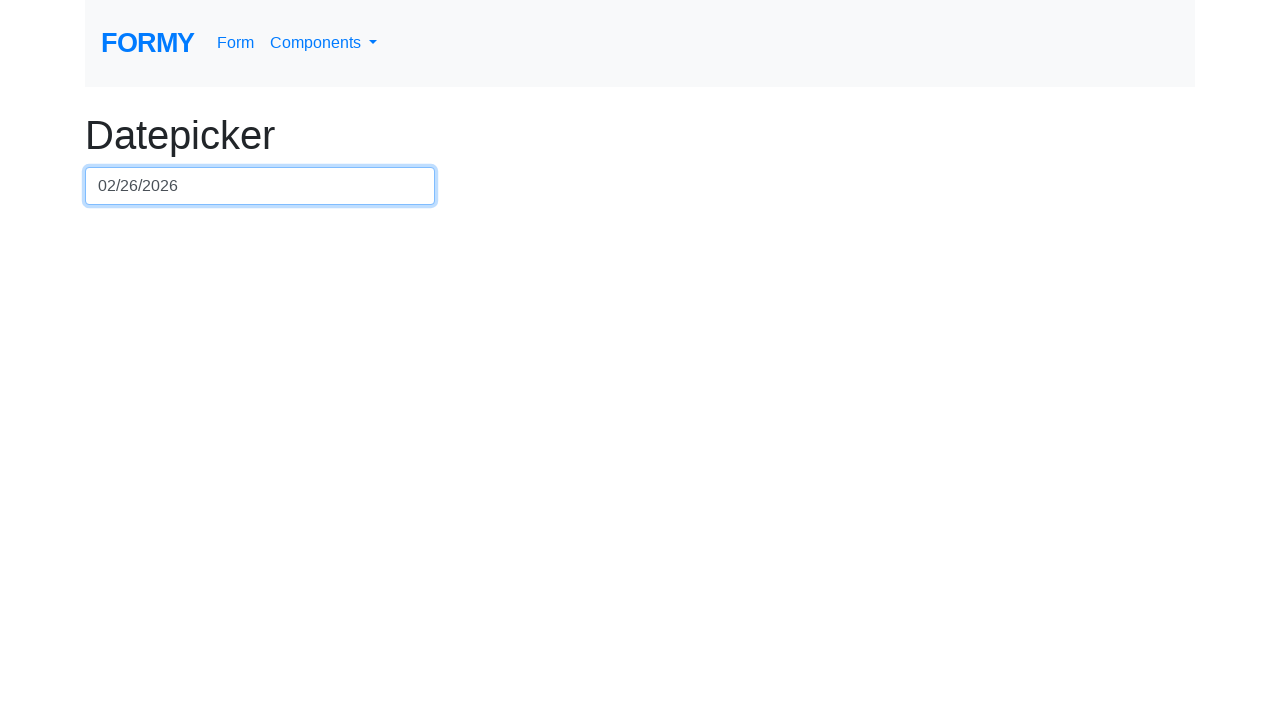

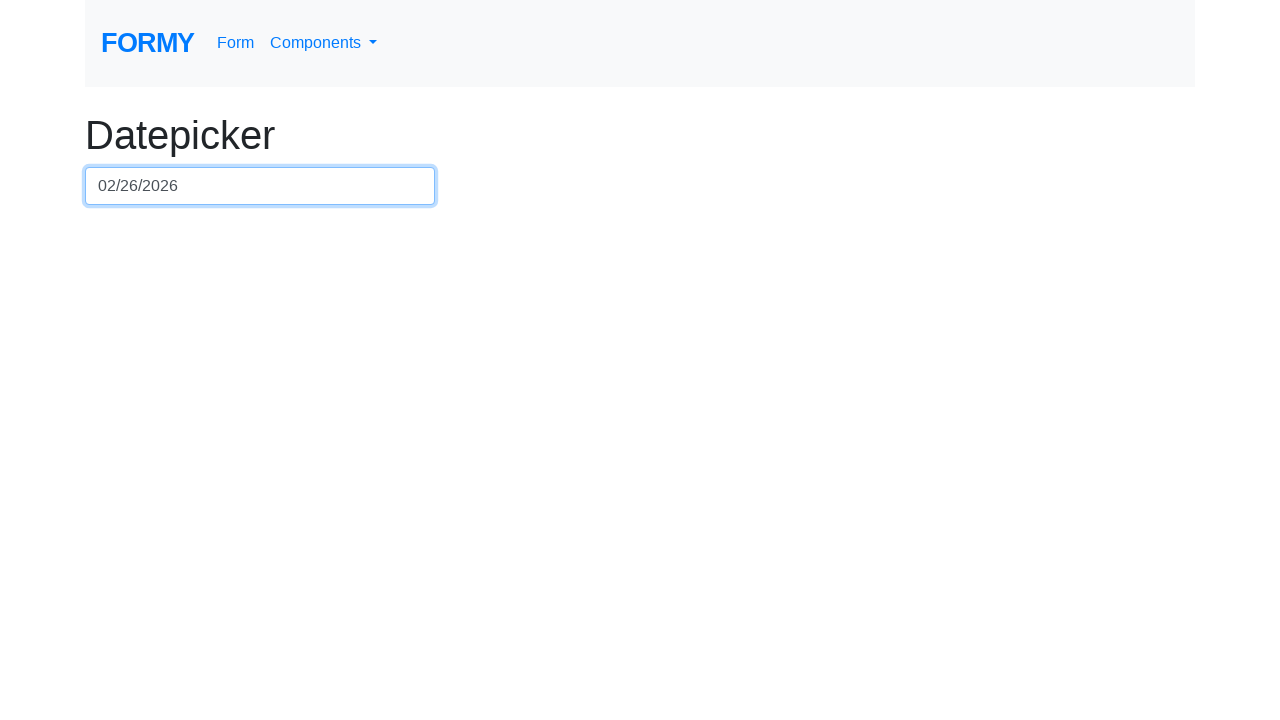